Tests that clicking Clear completed removes completed items from the list

Starting URL: https://demo.playwright.dev/todomvc

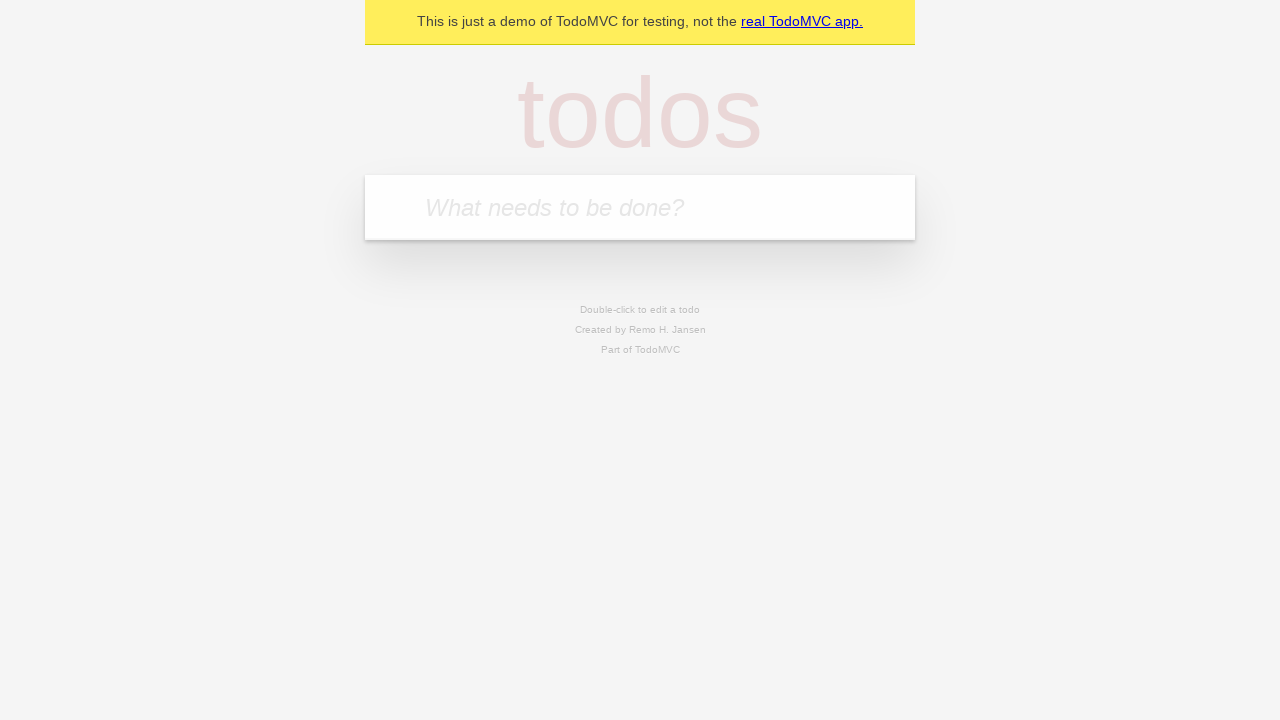

Filled first todo field with 'buy some cheese' on internal:attr=[placeholder="What needs to be done?"i]
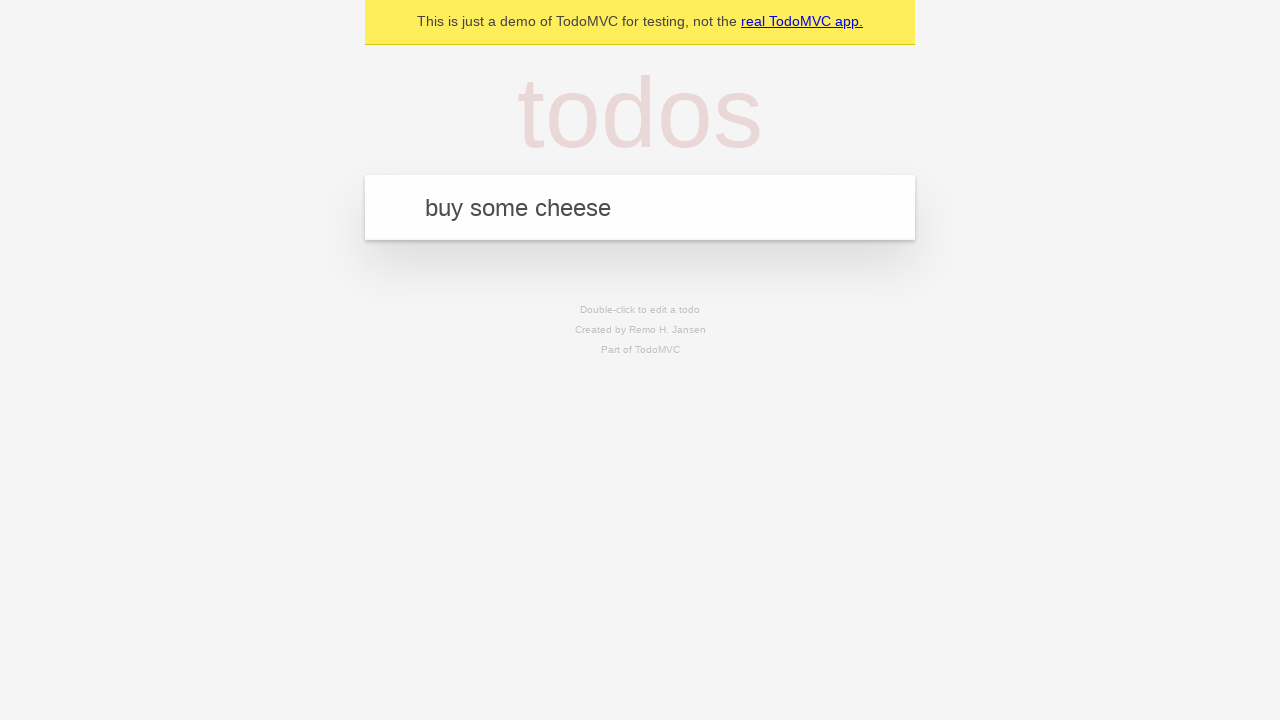

Pressed Enter to add first todo on internal:attr=[placeholder="What needs to be done?"i]
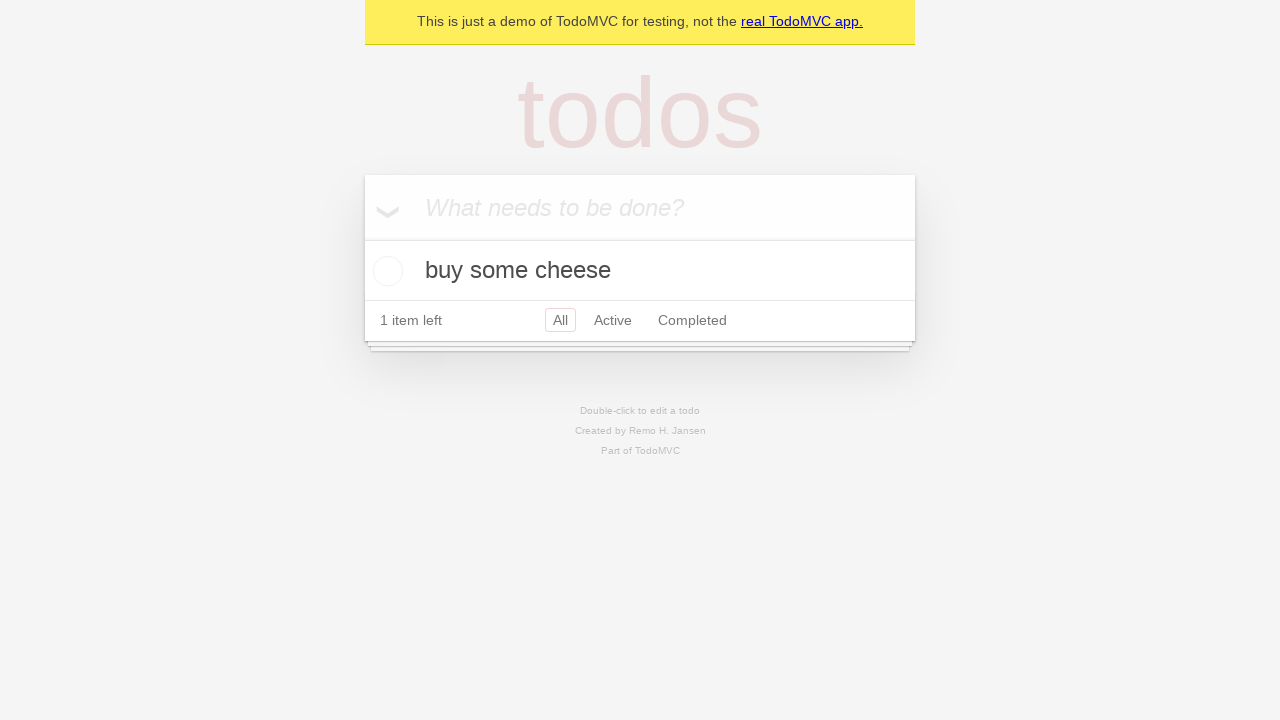

Filled second todo field with 'feed the cat' on internal:attr=[placeholder="What needs to be done?"i]
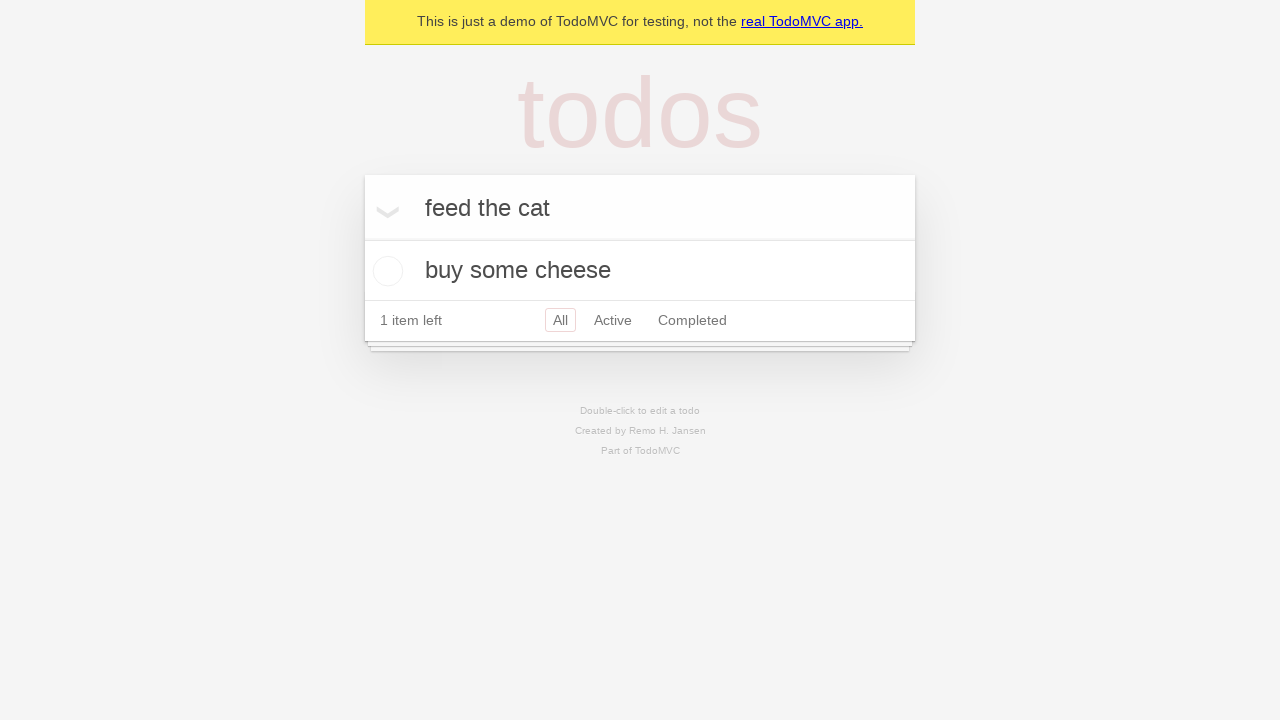

Pressed Enter to add second todo on internal:attr=[placeholder="What needs to be done?"i]
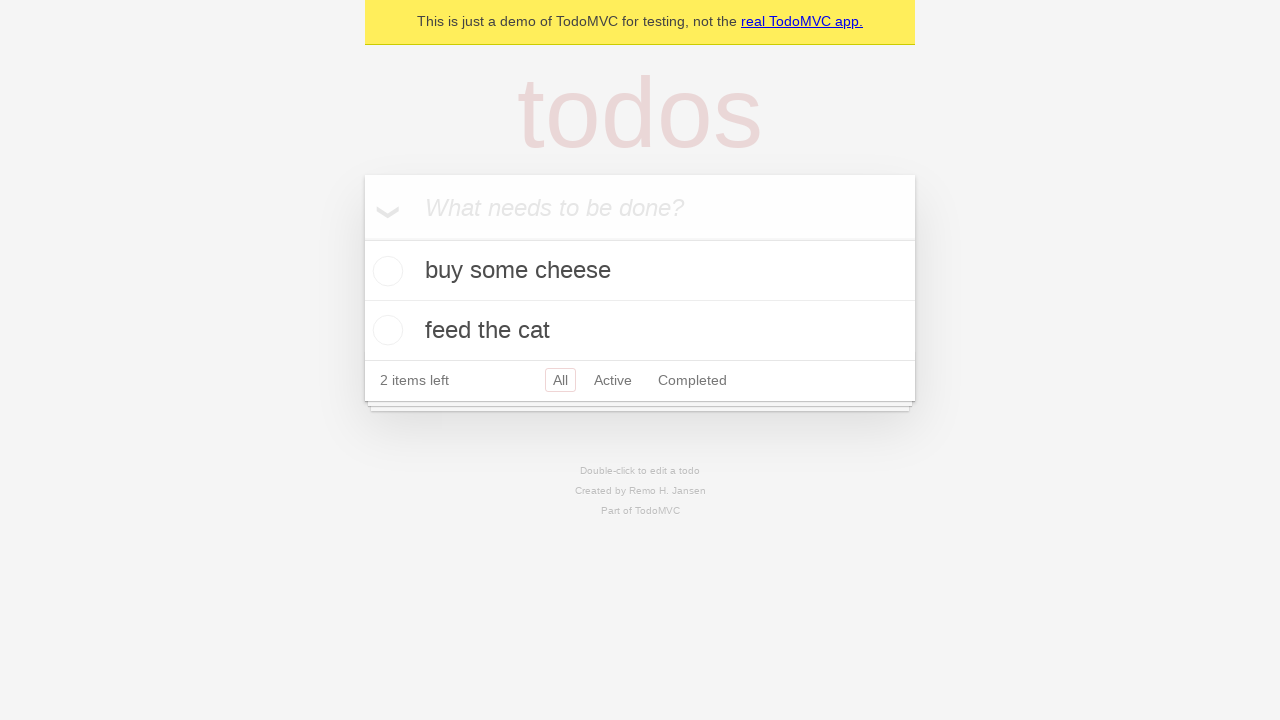

Filled third todo field with 'book a doctors appointment' on internal:attr=[placeholder="What needs to be done?"i]
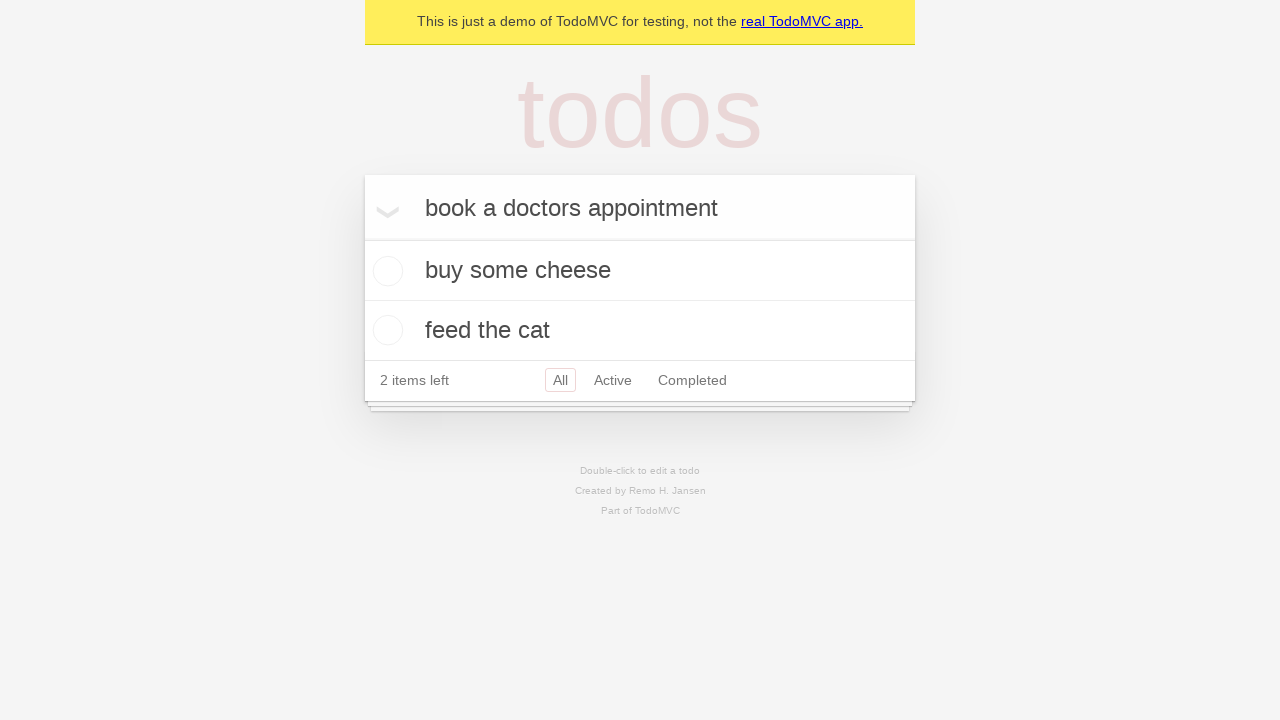

Pressed Enter to add third todo on internal:attr=[placeholder="What needs to be done?"i]
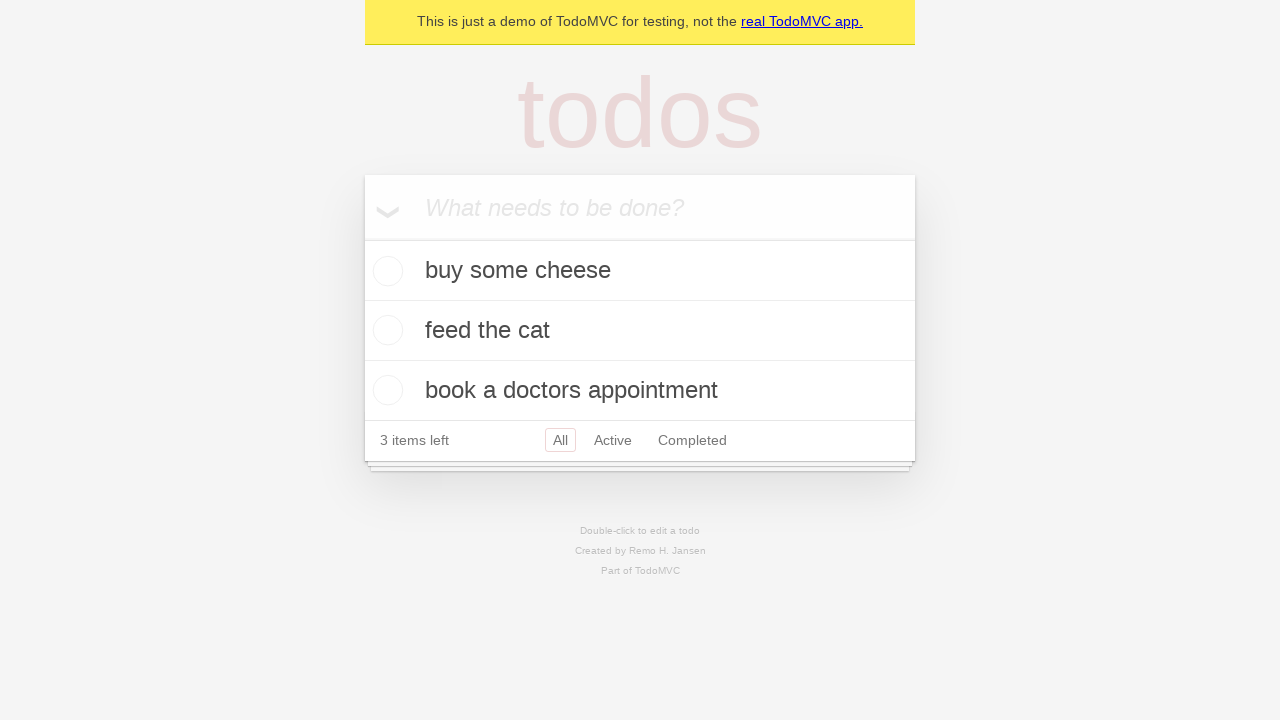

Checked the second todo item as completed at (385, 330) on internal:testid=[data-testid="todo-item"s] >> nth=1 >> internal:role=checkbox
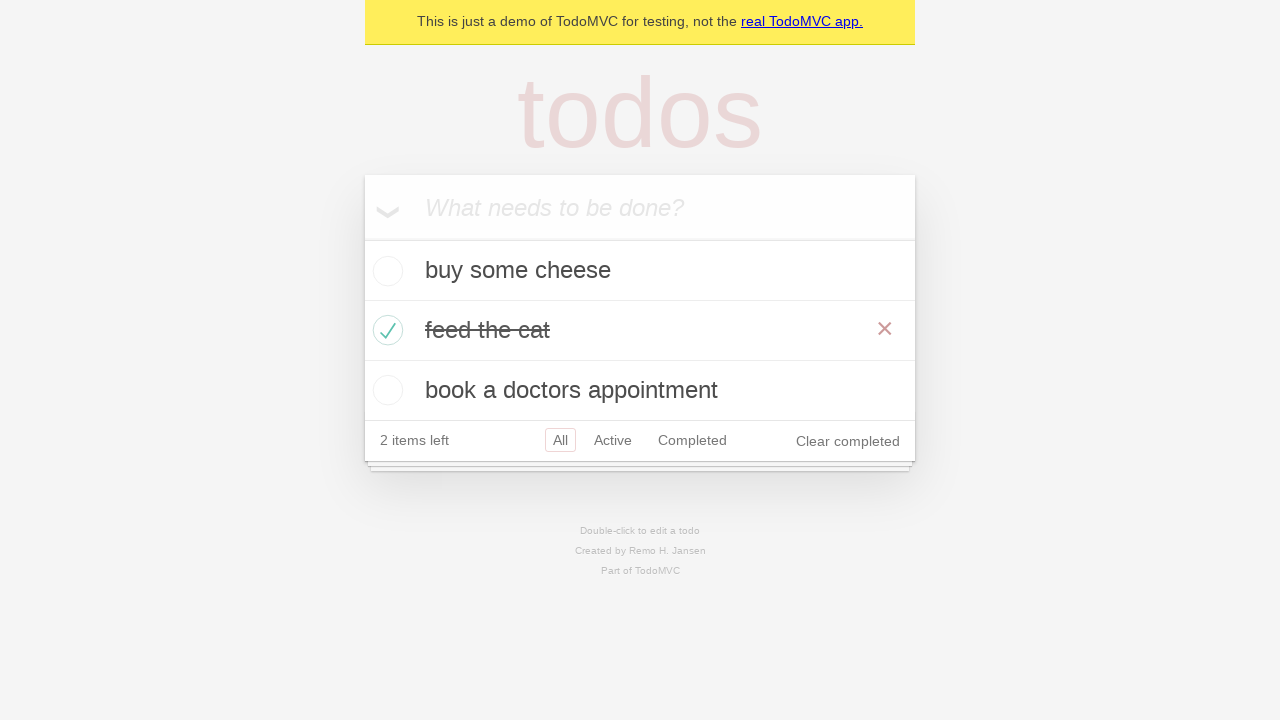

Clicked 'Clear completed' button to remove completed items at (848, 441) on internal:role=button[name="Clear completed"i]
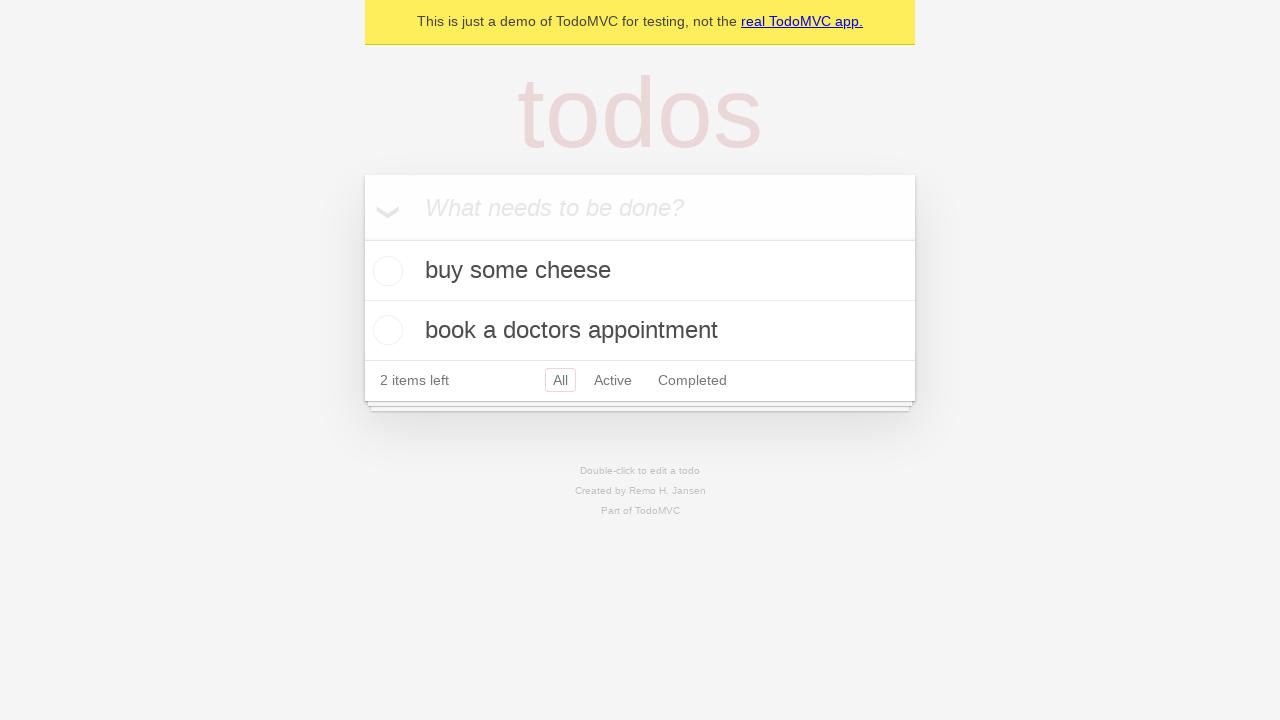

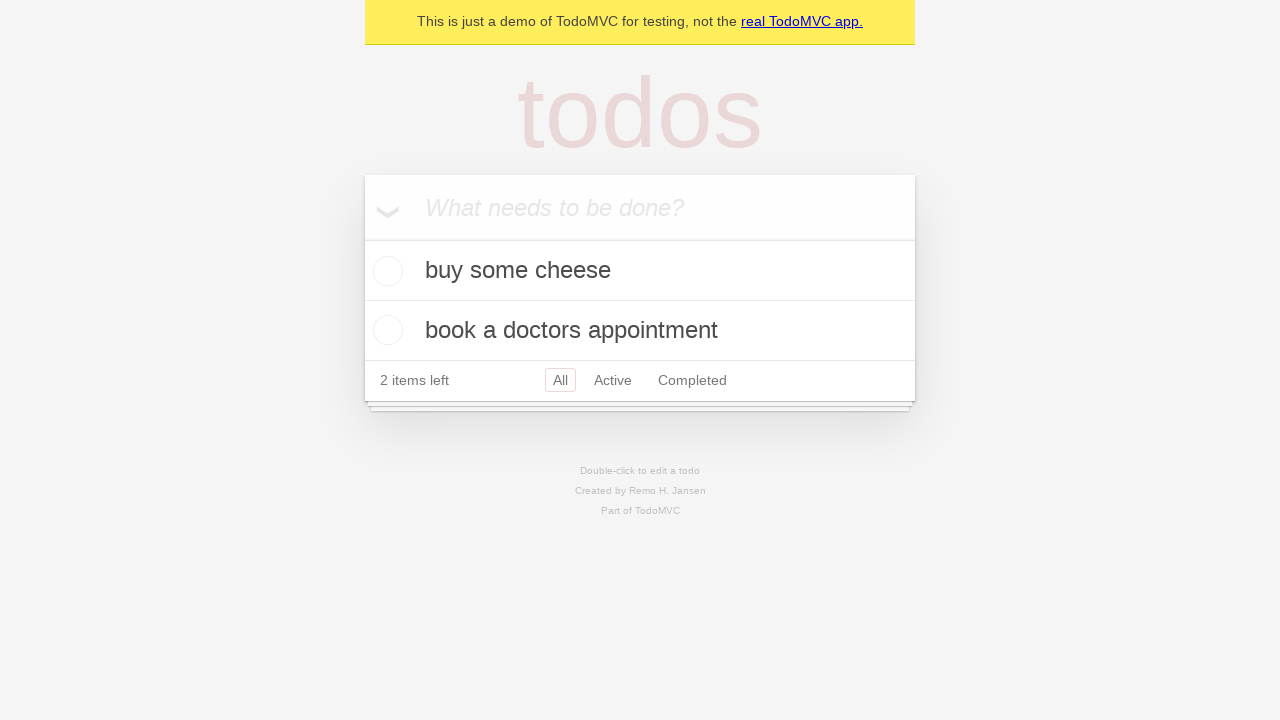